Tests file upload functionality on ilovepdf.com by uploading a PDF file to the PDF to Word converter tool

Starting URL: https://www.ilovepdf.com/pdf_to_word

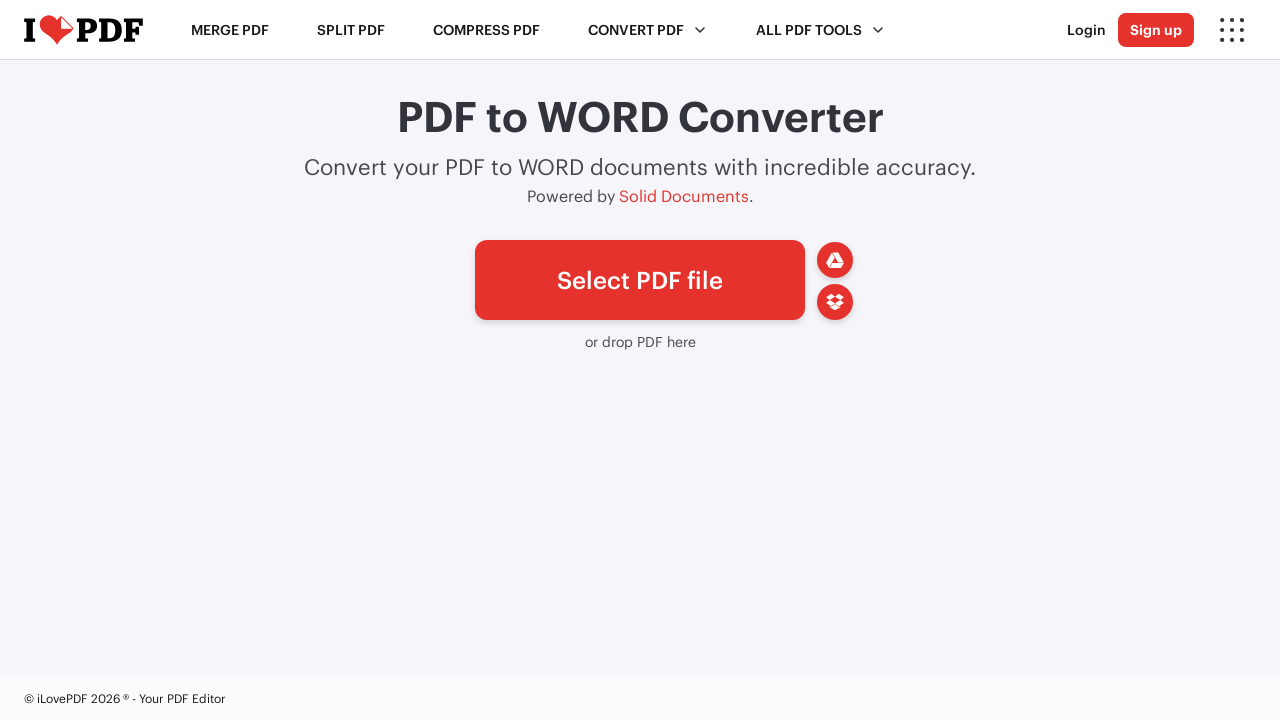

Created minimal PDF test file in temporary directory
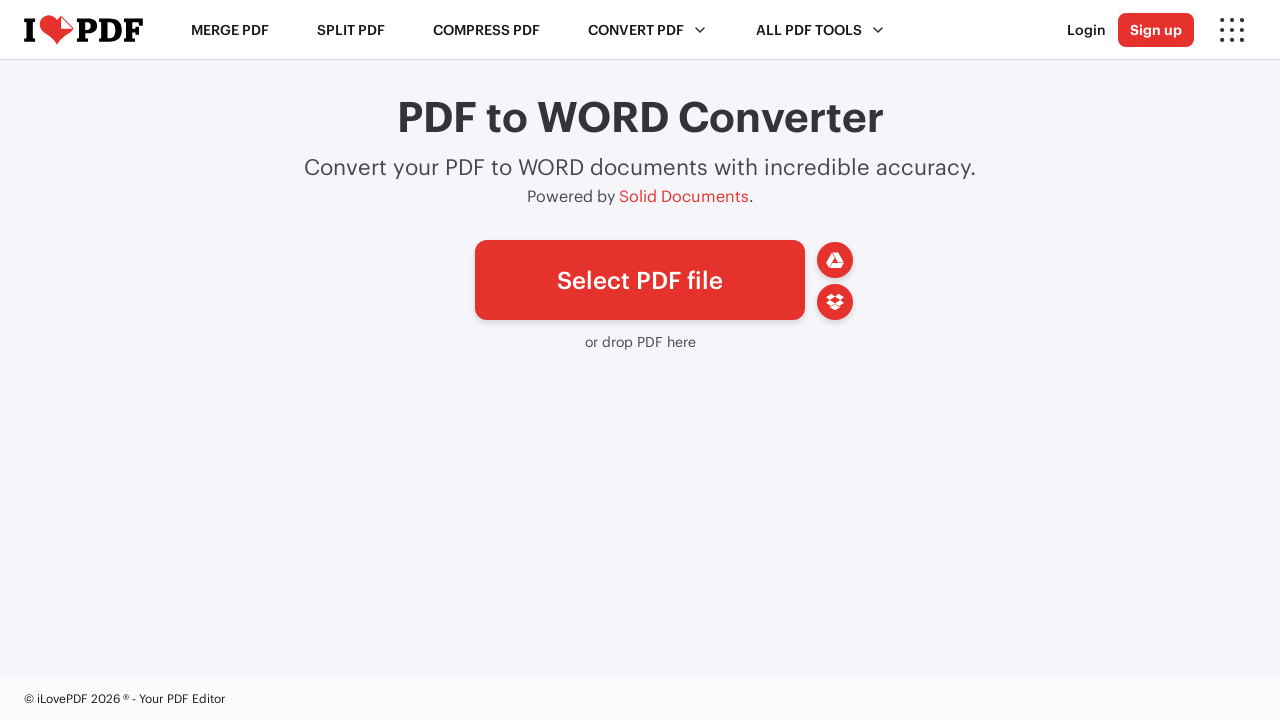

Set input file to upload test PDF document
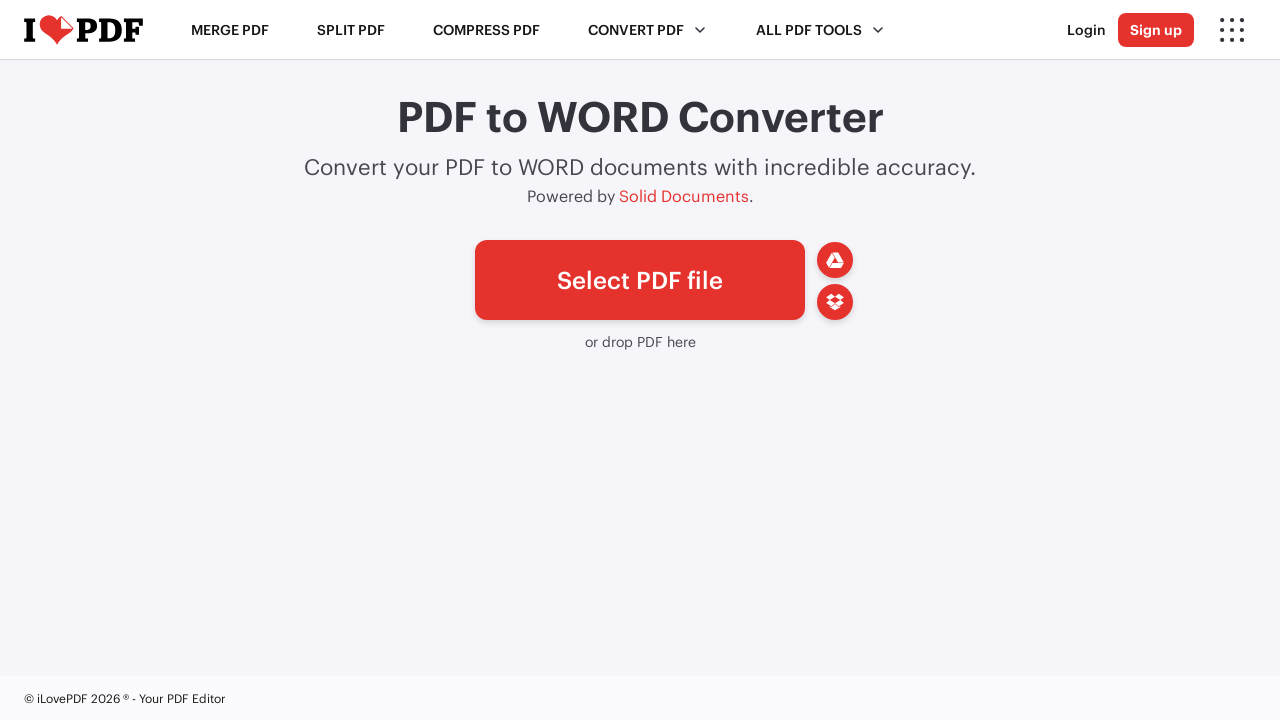

Waited for PDF upload to process and 'Convert to WORD' button to appear
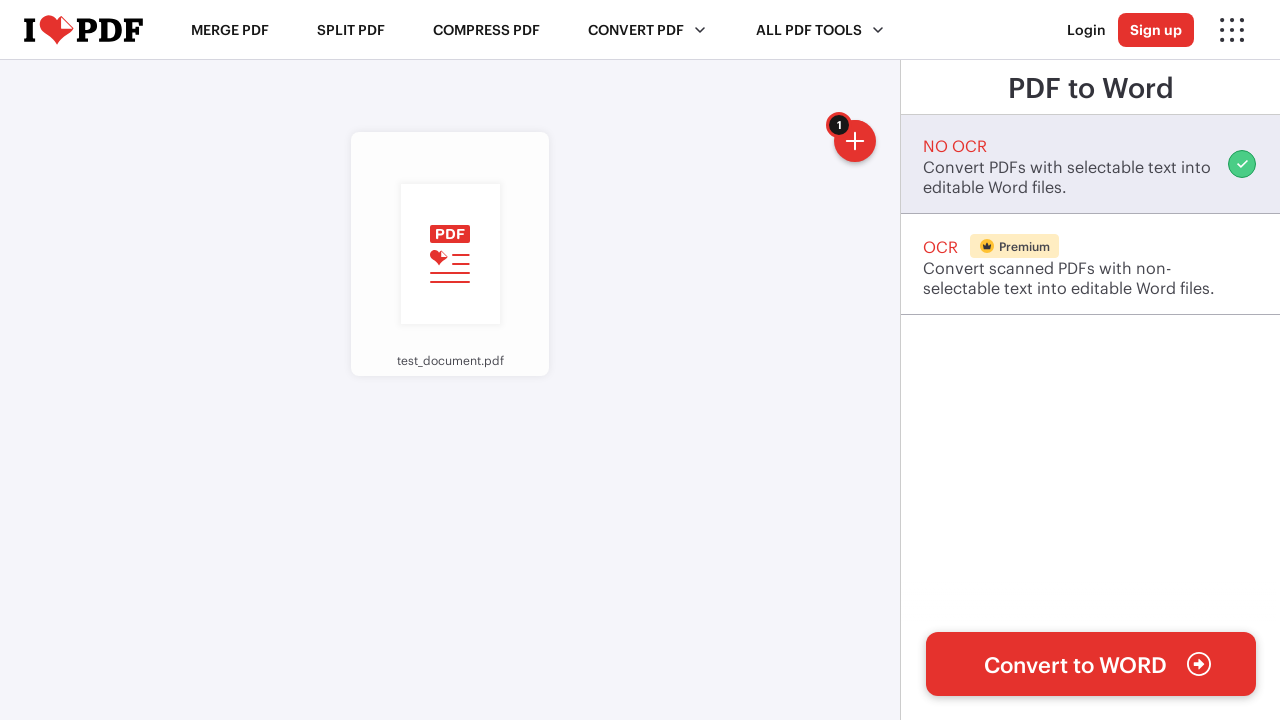

Cleaned up temporary test PDF file
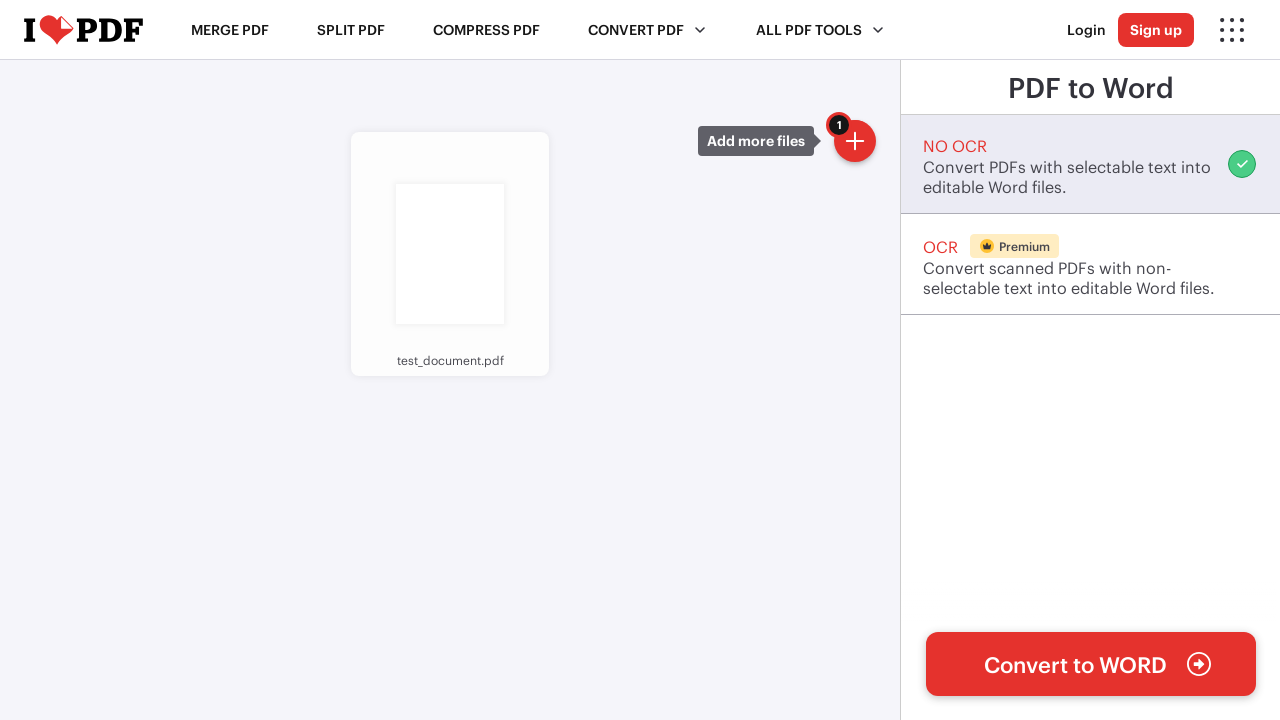

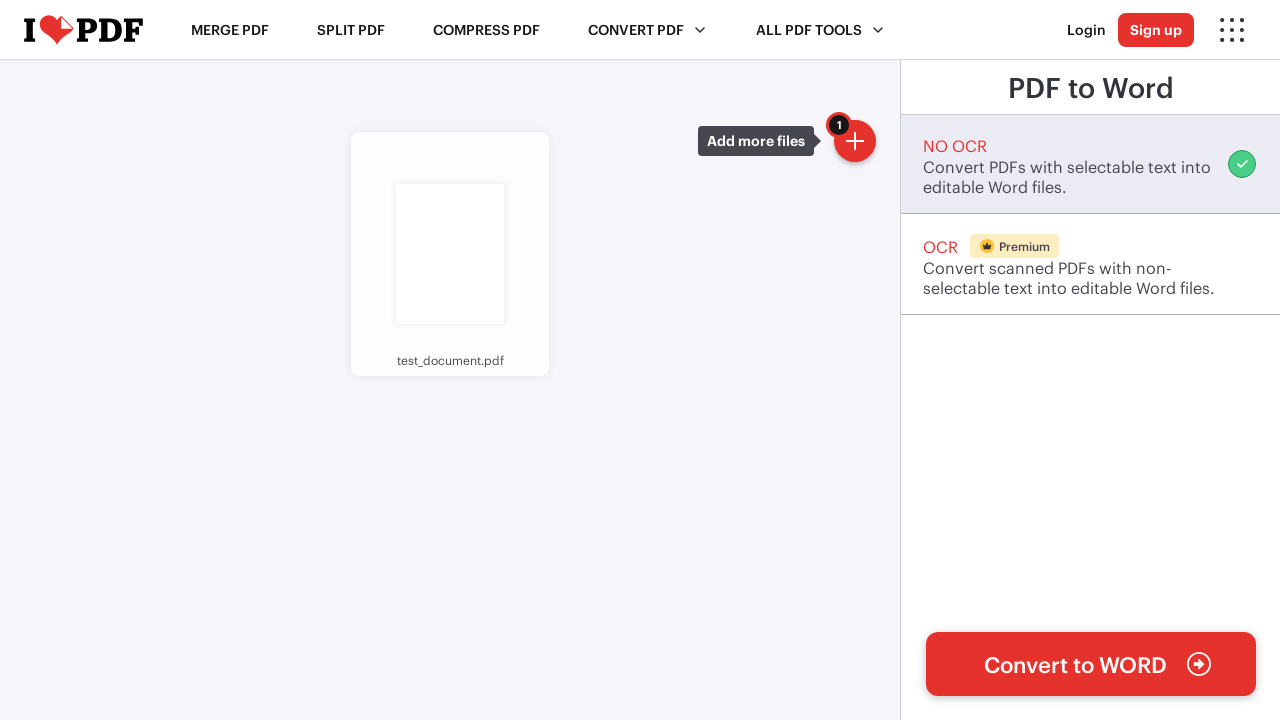